Tests that clicking the back button on the login page navigates the user back to the homepage at https://yavshok.ru/

Starting URL: https://yavshok.ru/login

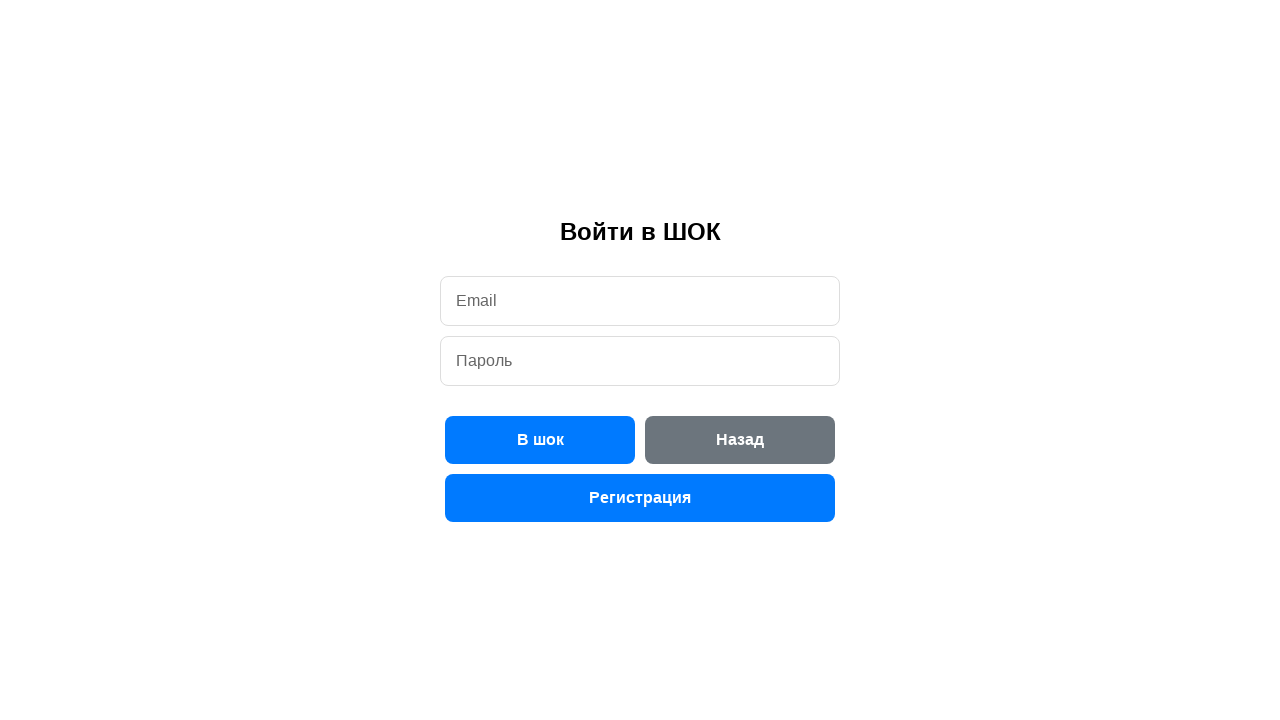

Clicked back button on login page at (740, 440) on [data-testid="login-back-button"]
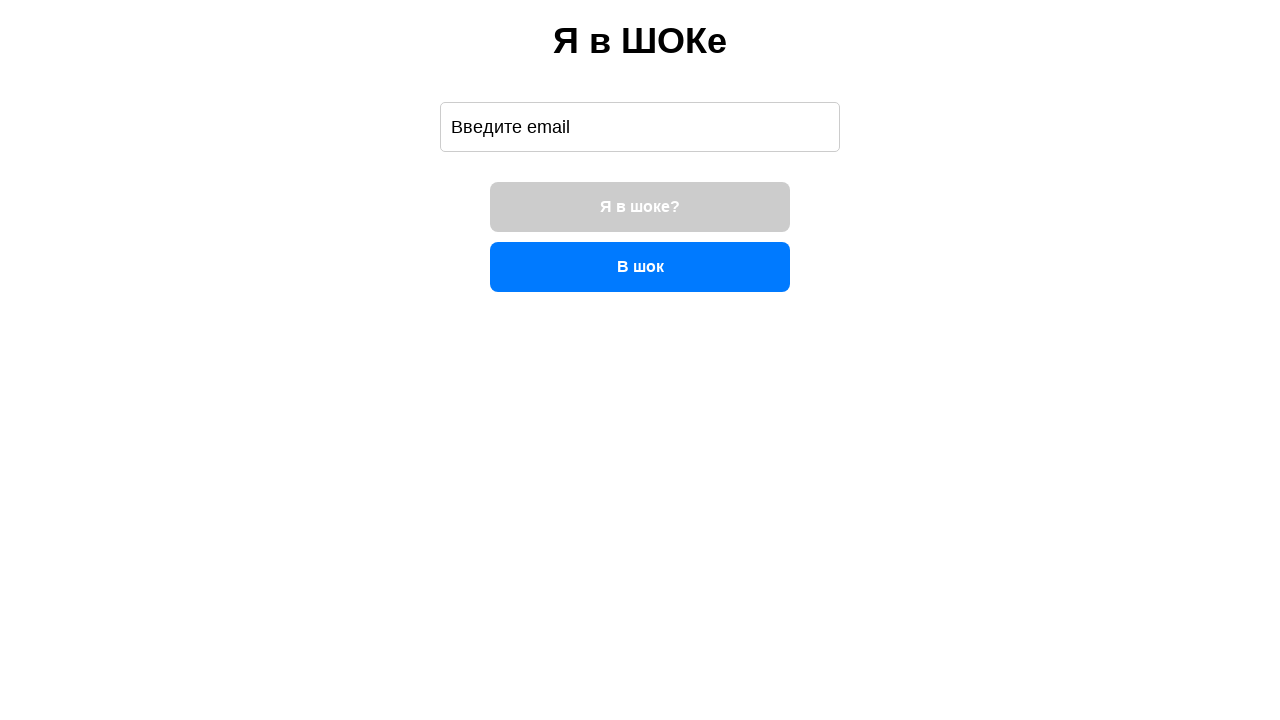

Navigated back to homepage at https://yavshok.ru/
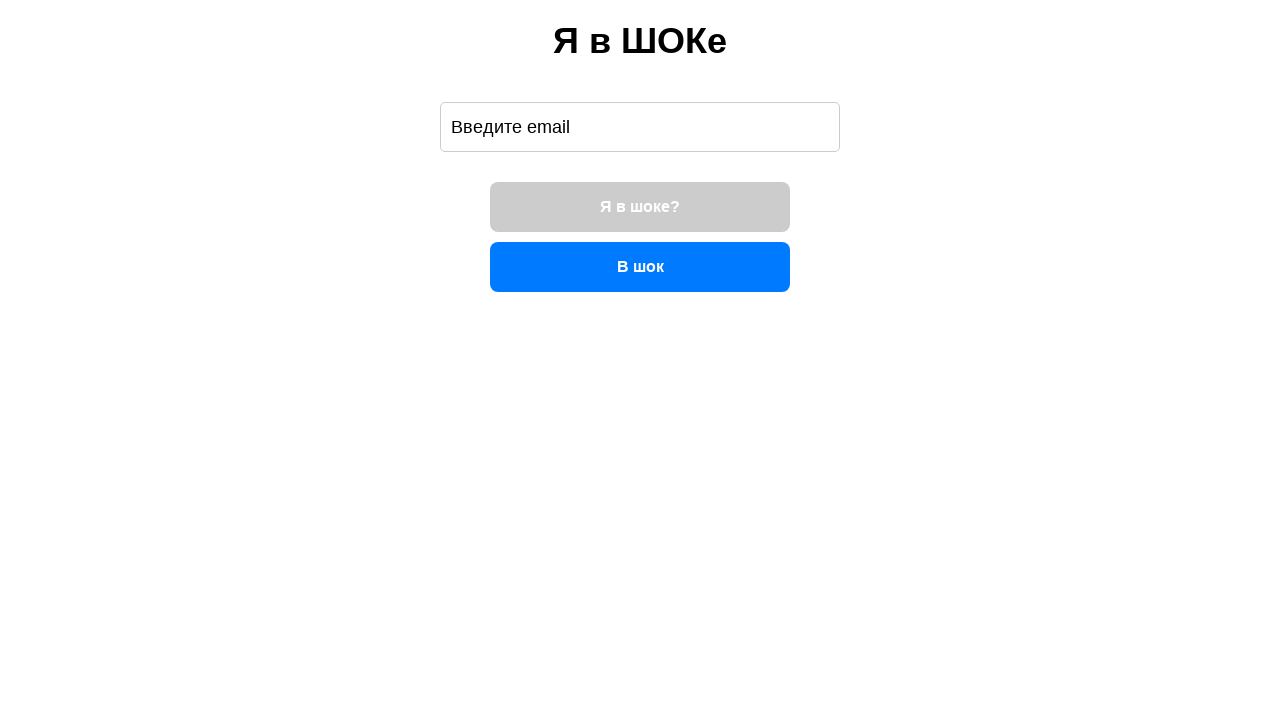

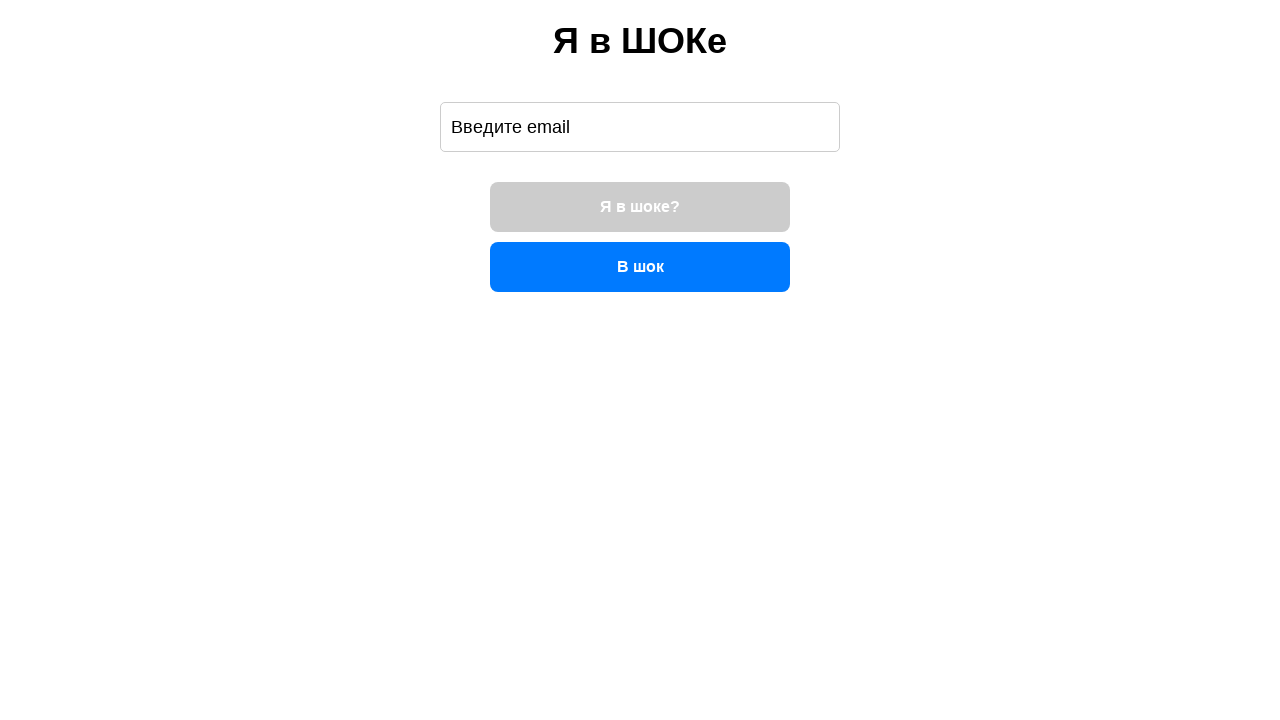